Navigates to a demo page with radio buttons and verifies the page title

Starting URL: https://demoqa.com/radio-button

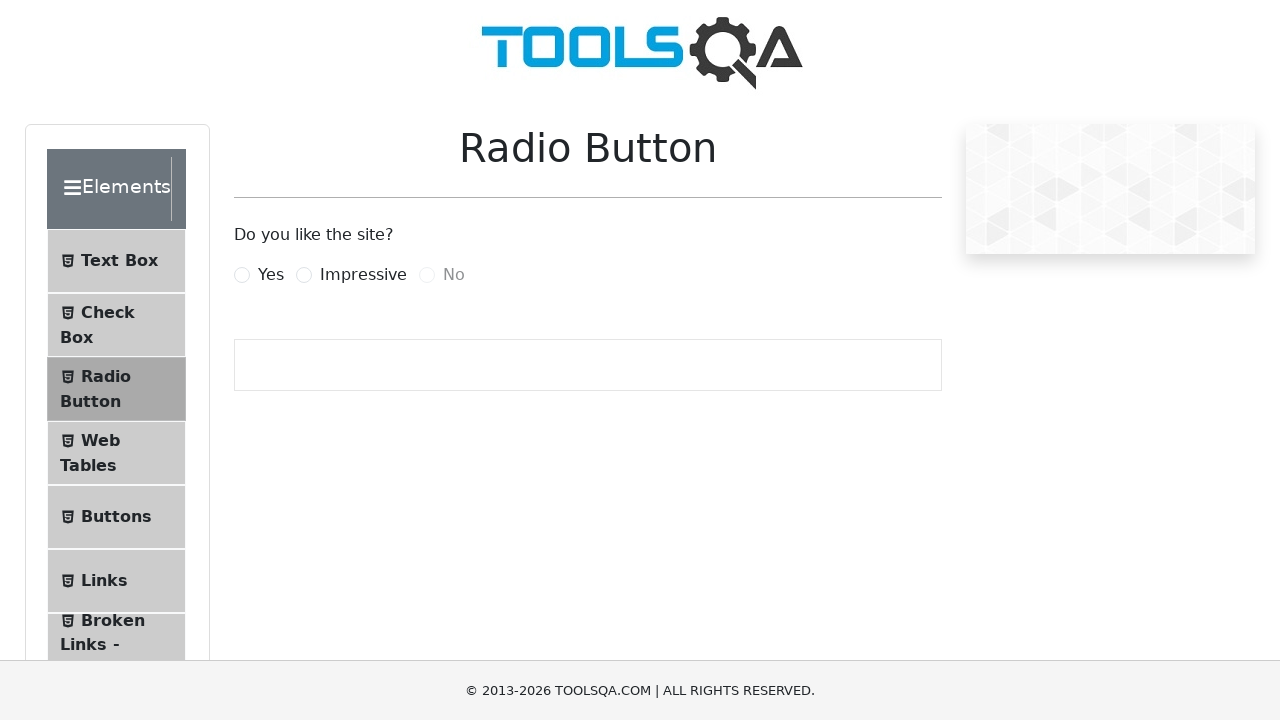

Navigated to radio button demo page
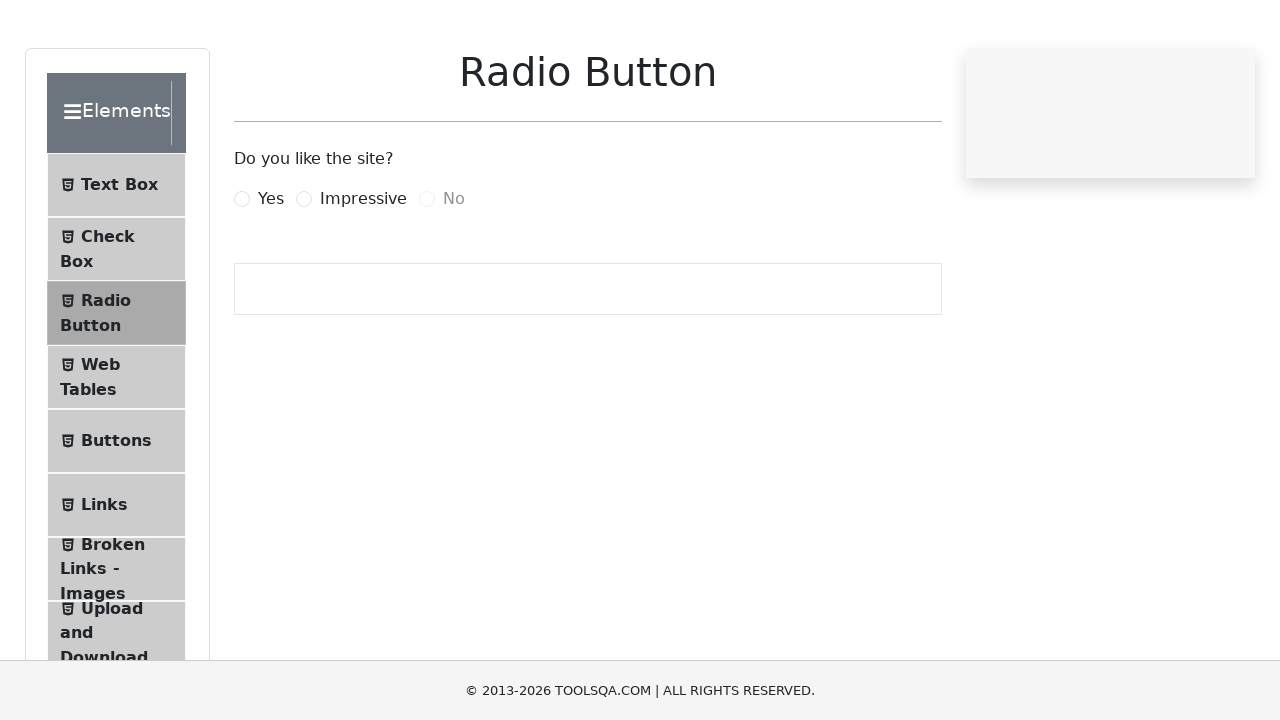

Retrieved page title
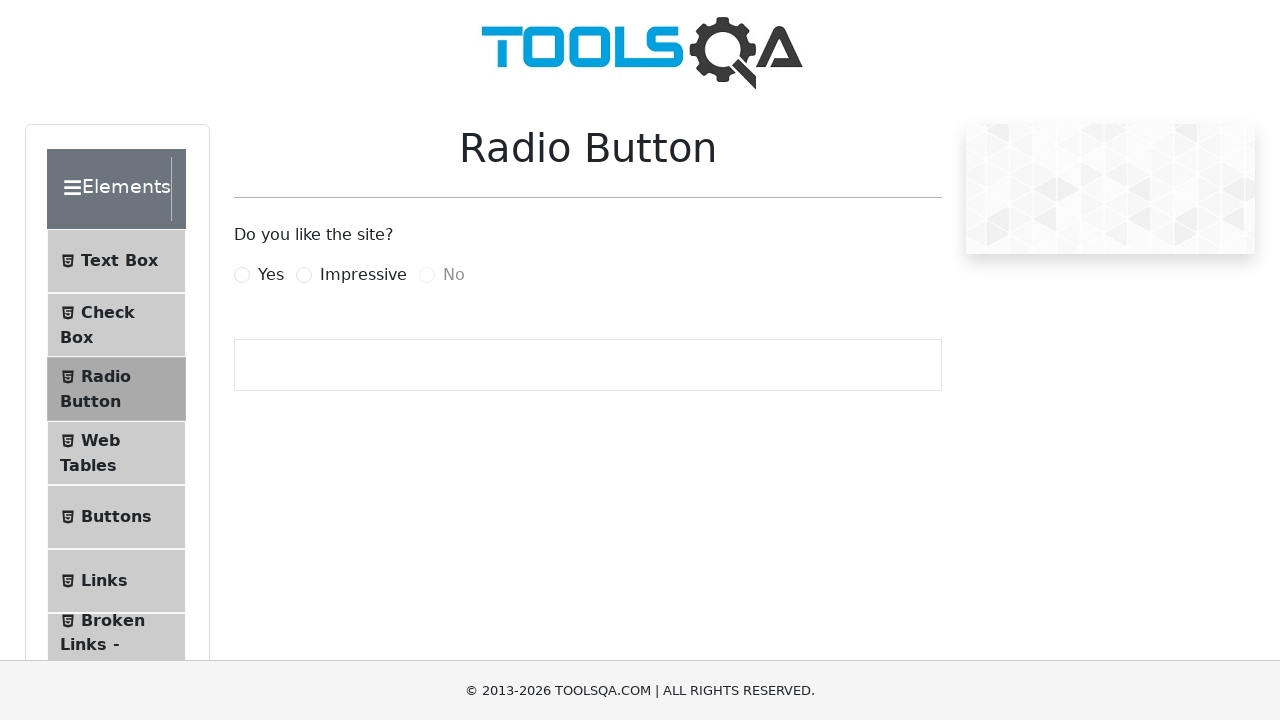

Verified page title contains 'Radio Button' or has content
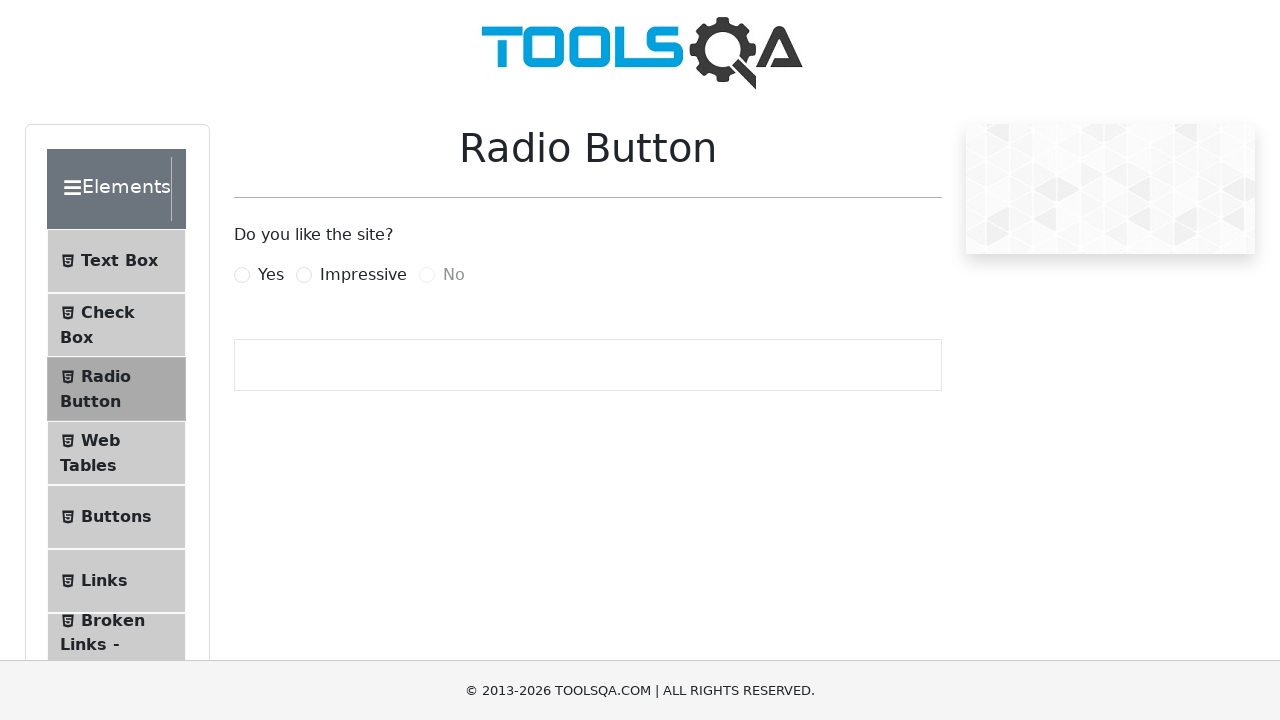

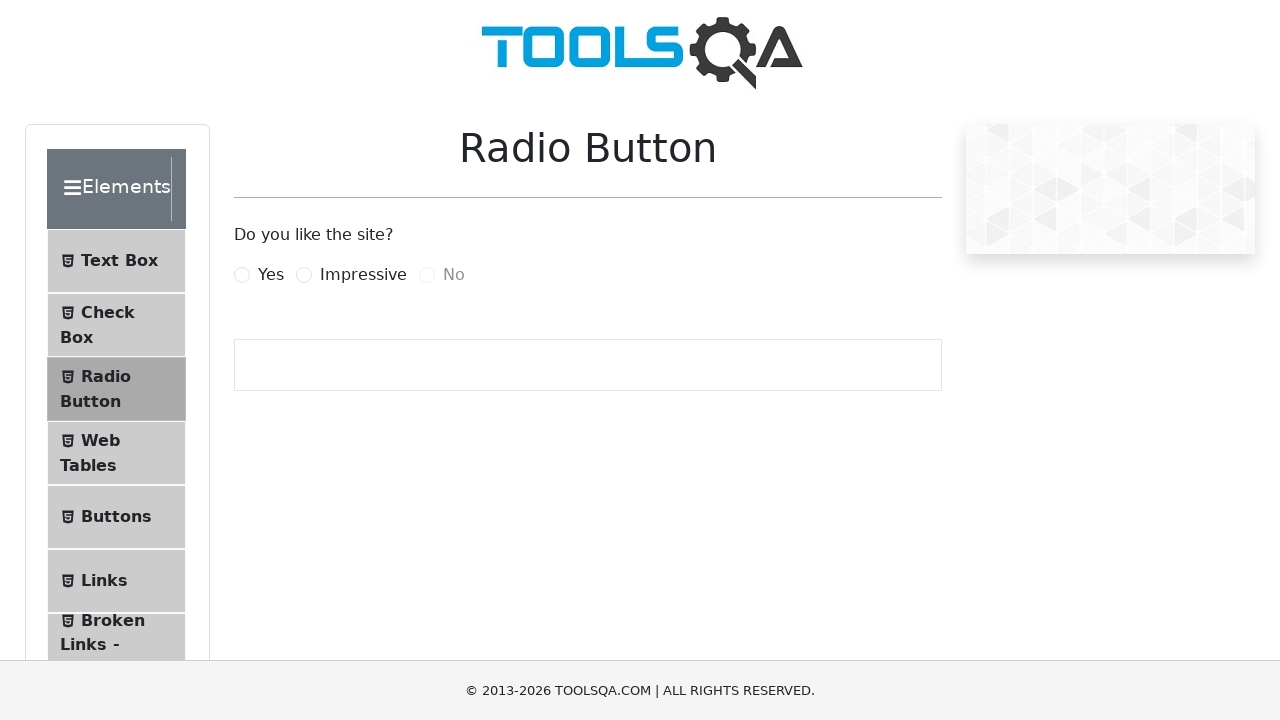